Tests window handling functionality by clicking a link that opens a new window, switching between windows, and verifying content in both windows

Starting URL: https://the-internet.herokuapp.com/windows

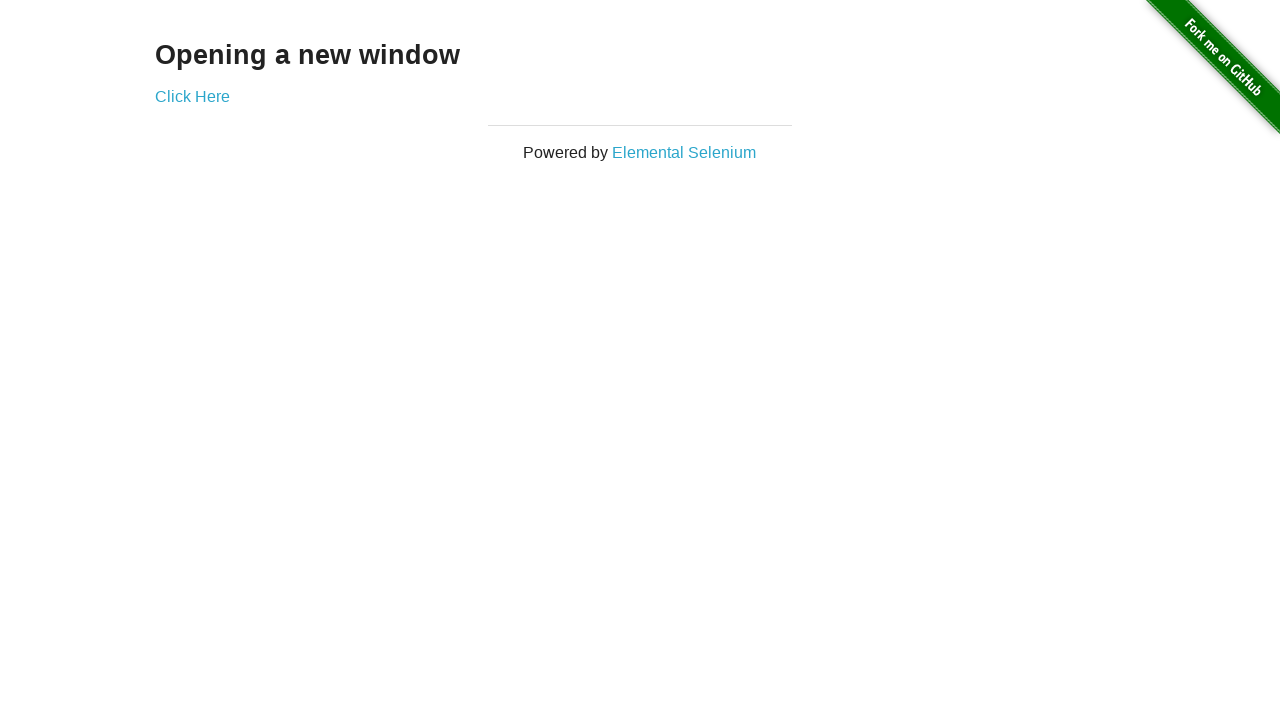

Clicked 'Click Here' link to open new window at (192, 96) on xpath=//a[normalize-space()='Click Here']
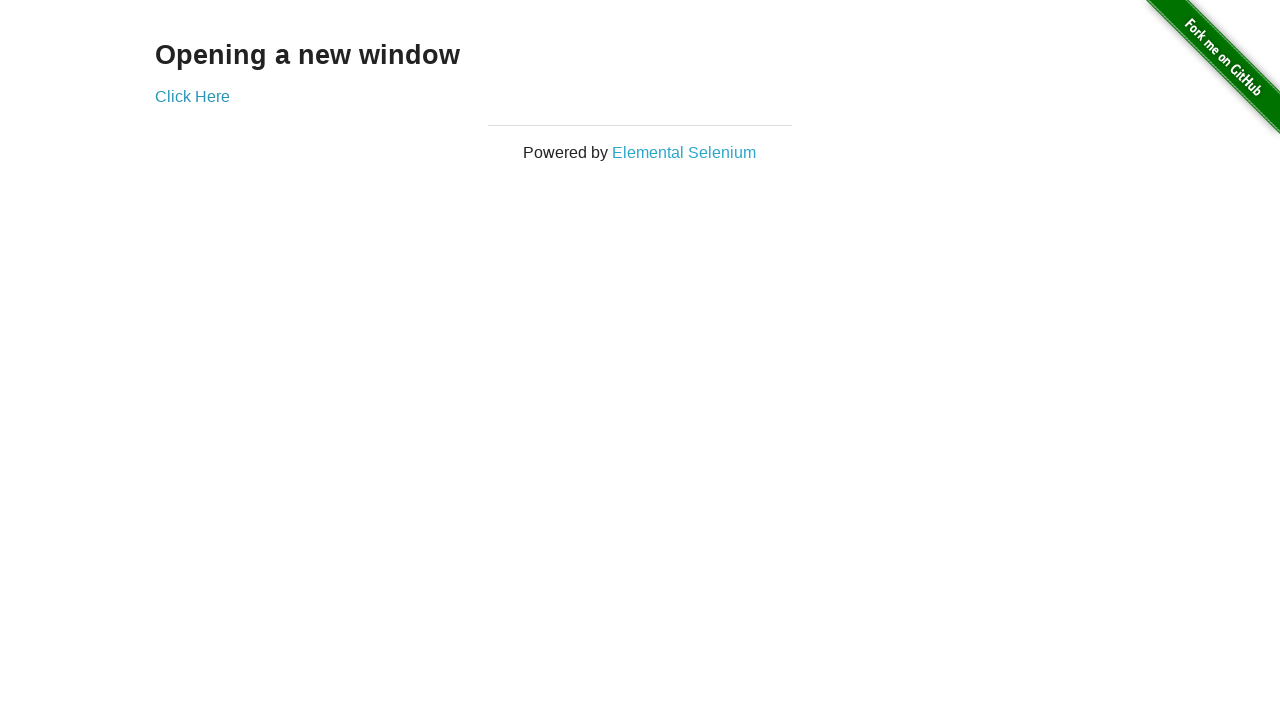

New window content loaded - 'New Window' heading found
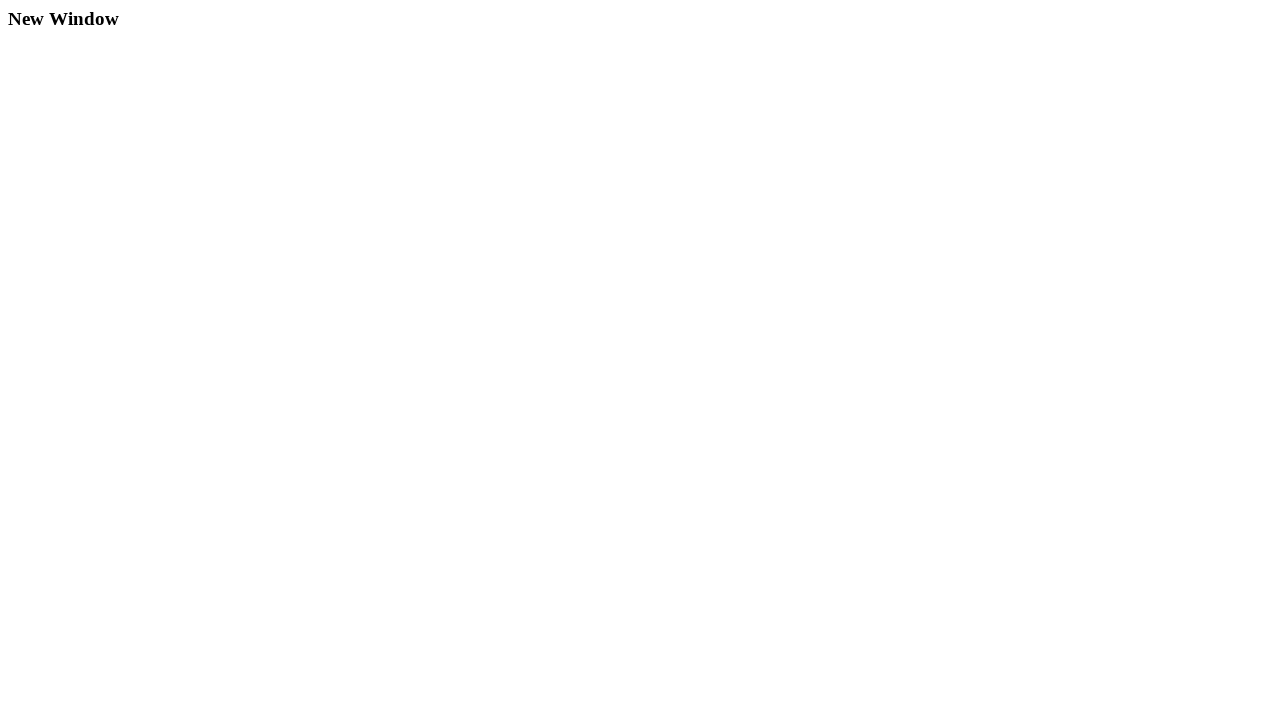

Retrieved text from new window: 'New Window'
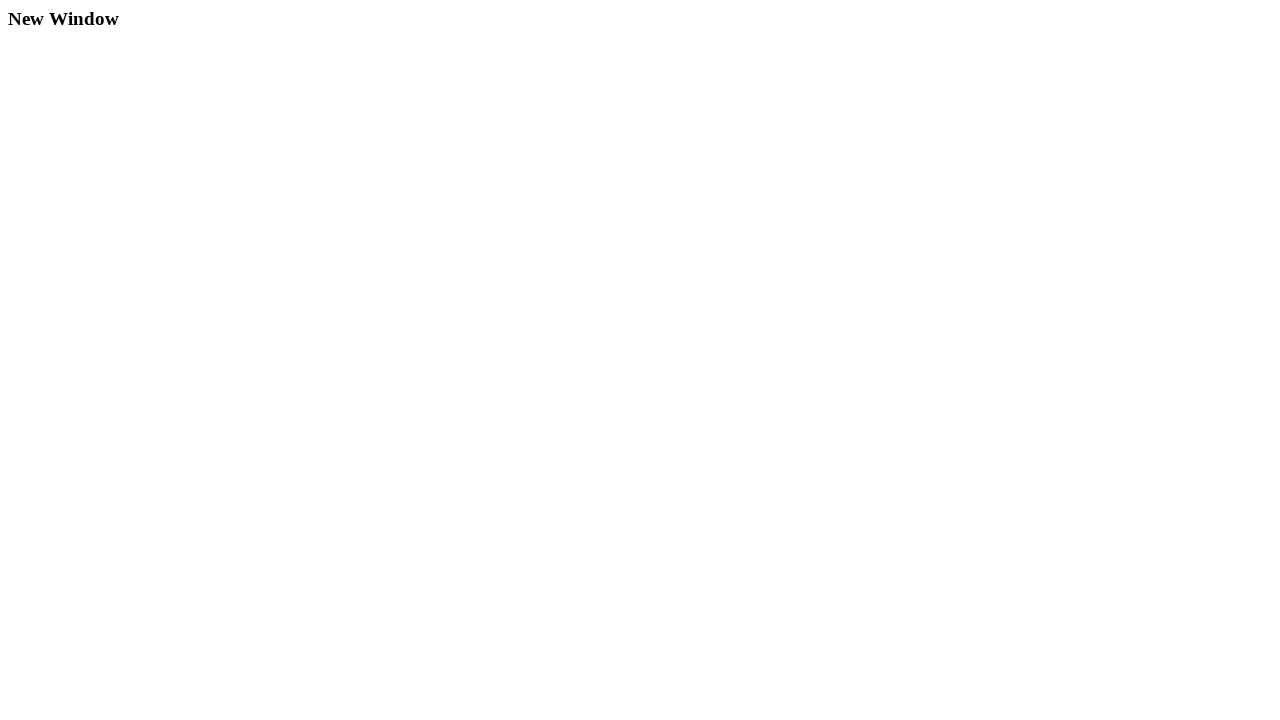

Retrieved text from original window: 'Opening a new window'
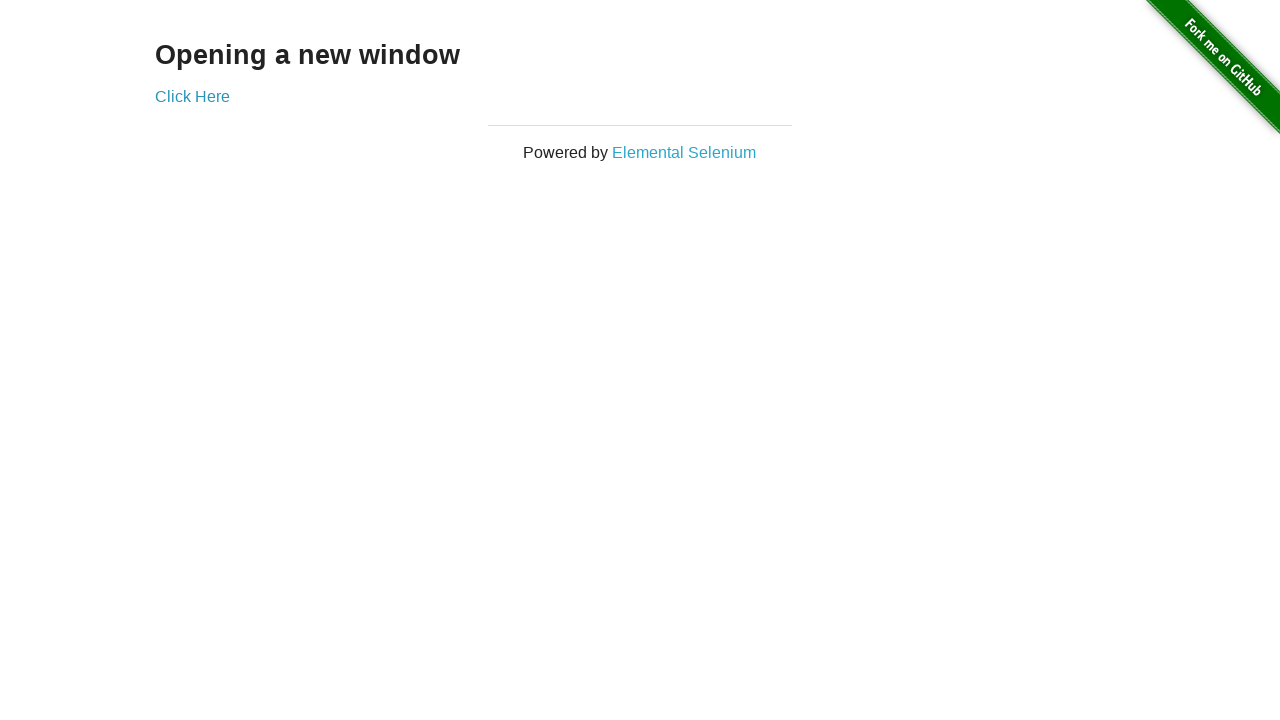

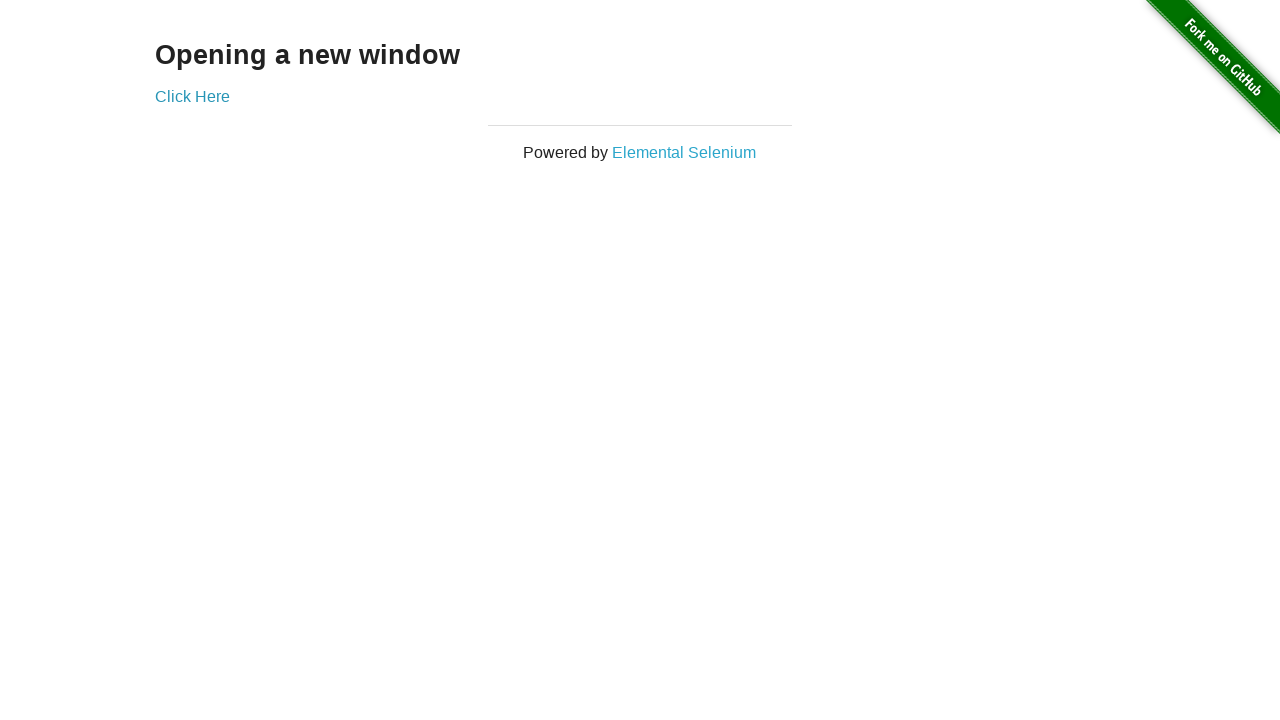